Tests handling of JavaScript alert popup by clicking a button that triggers an alert and then accepting/dismissing the alert

Starting URL: https://omayo.blogspot.com/

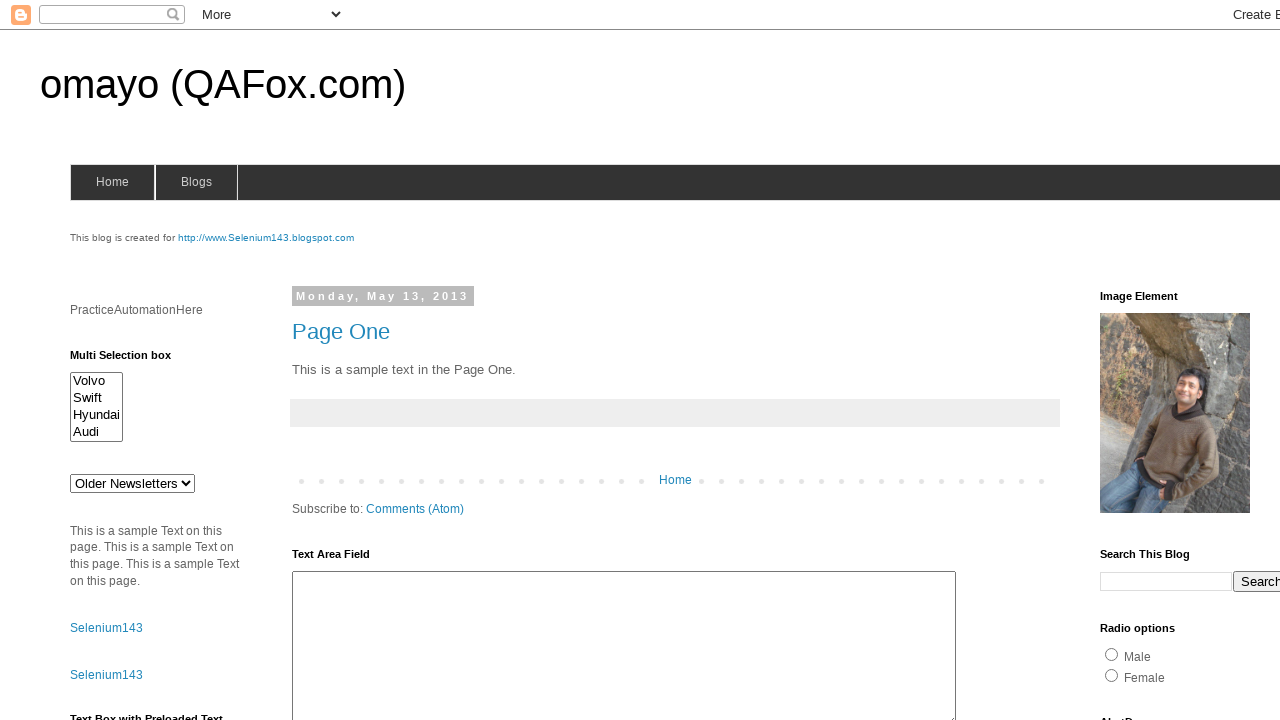

Clicked button to trigger JavaScript alert popup at (1154, 361) on #alert1
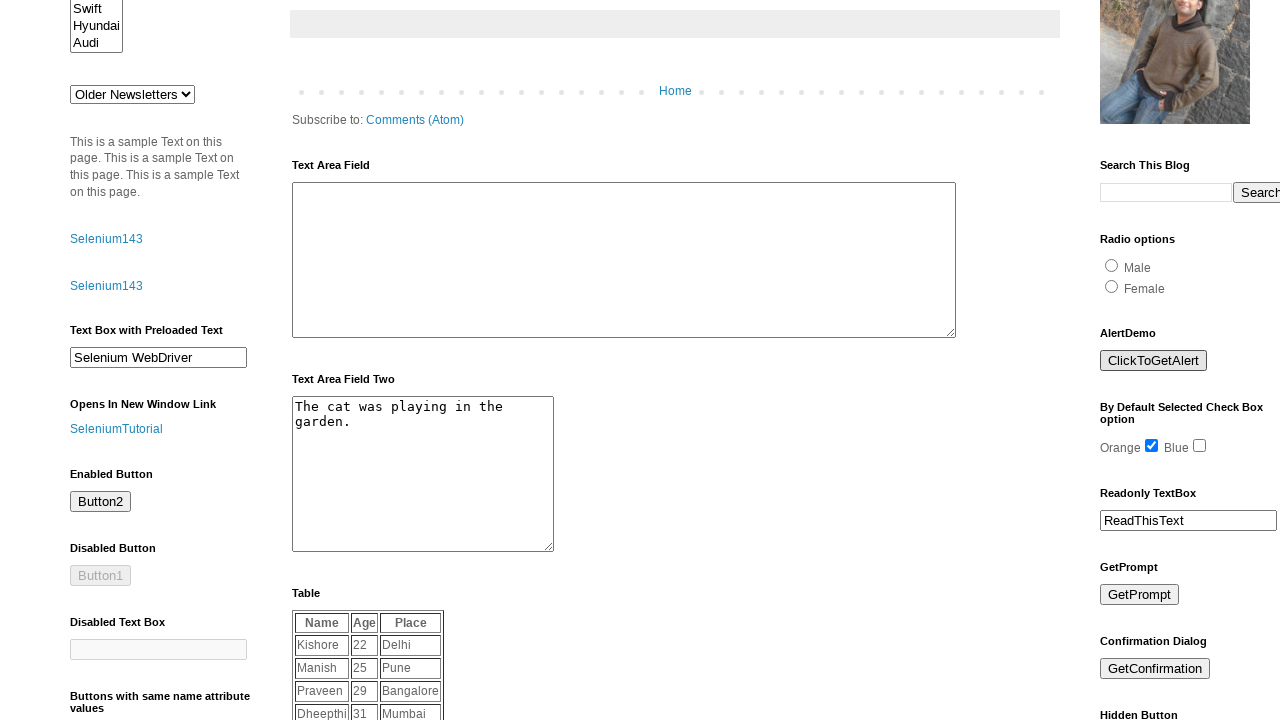

Set up dialog handler to accept alert
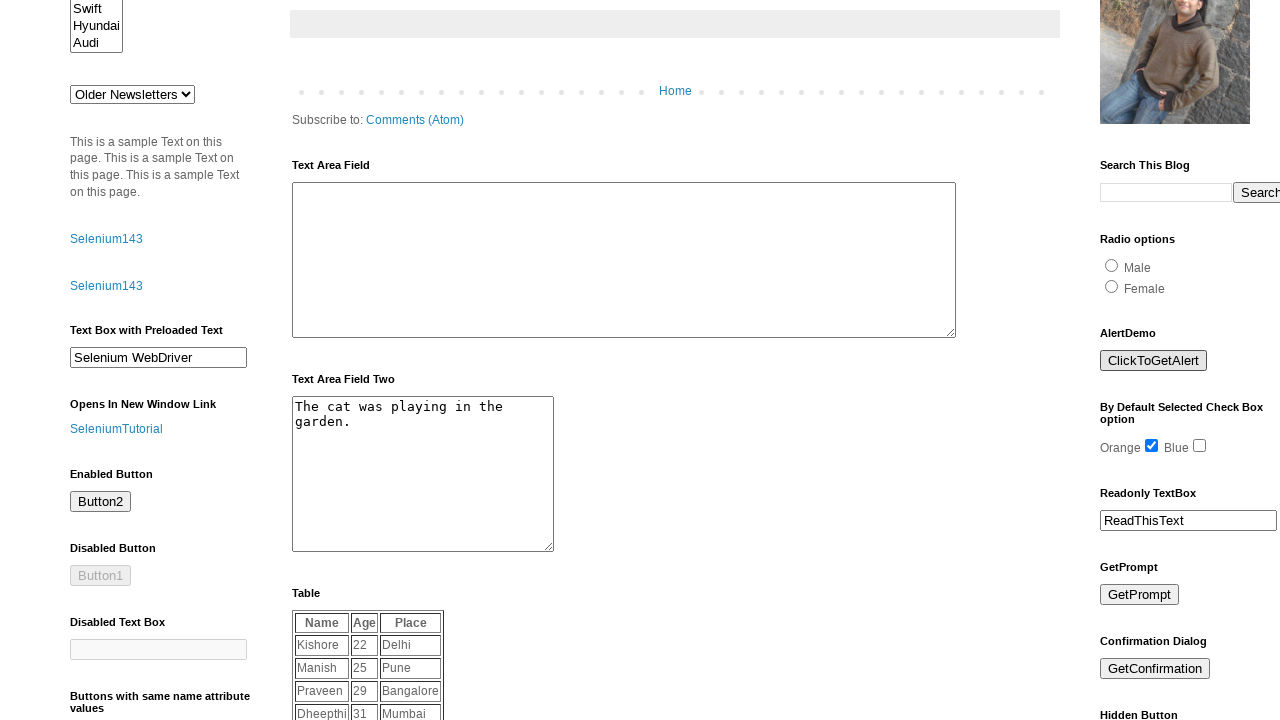

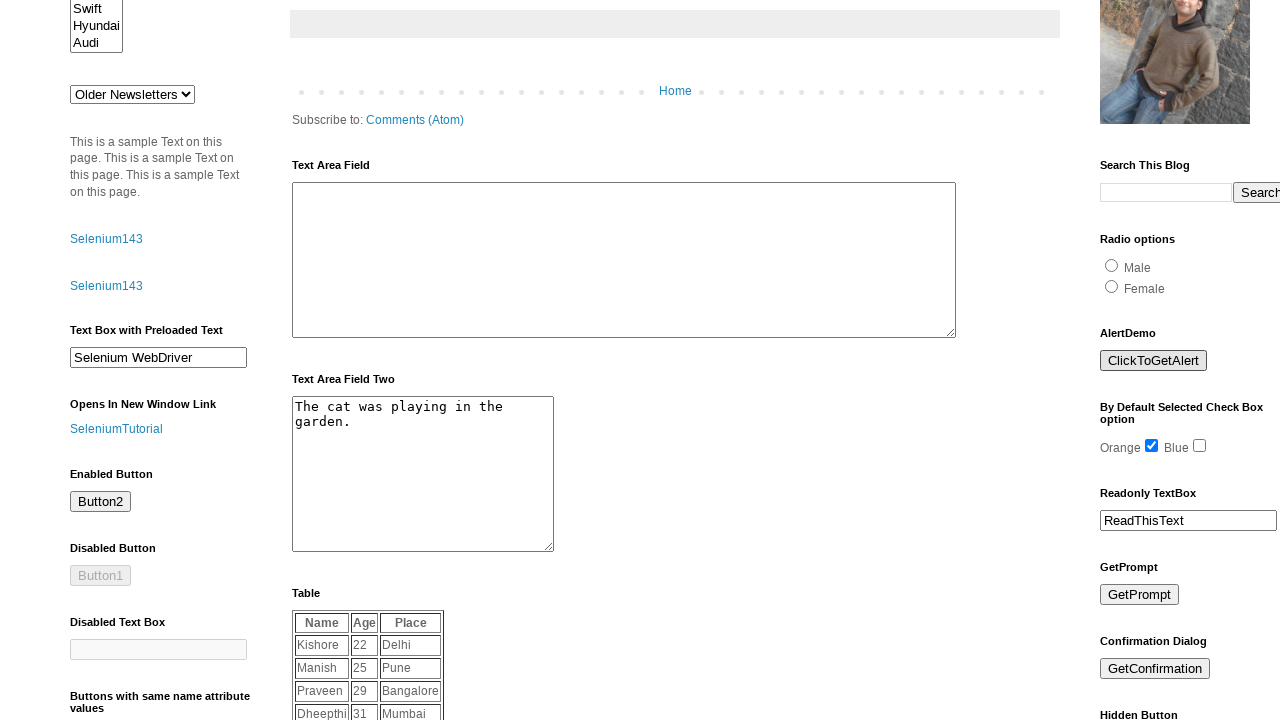